Navigates to the Selenium website, clicks on the Documentation button, selects the JavaScript tab, and verifies the JavaScript code example is displayed

Starting URL: https://selenium.dev

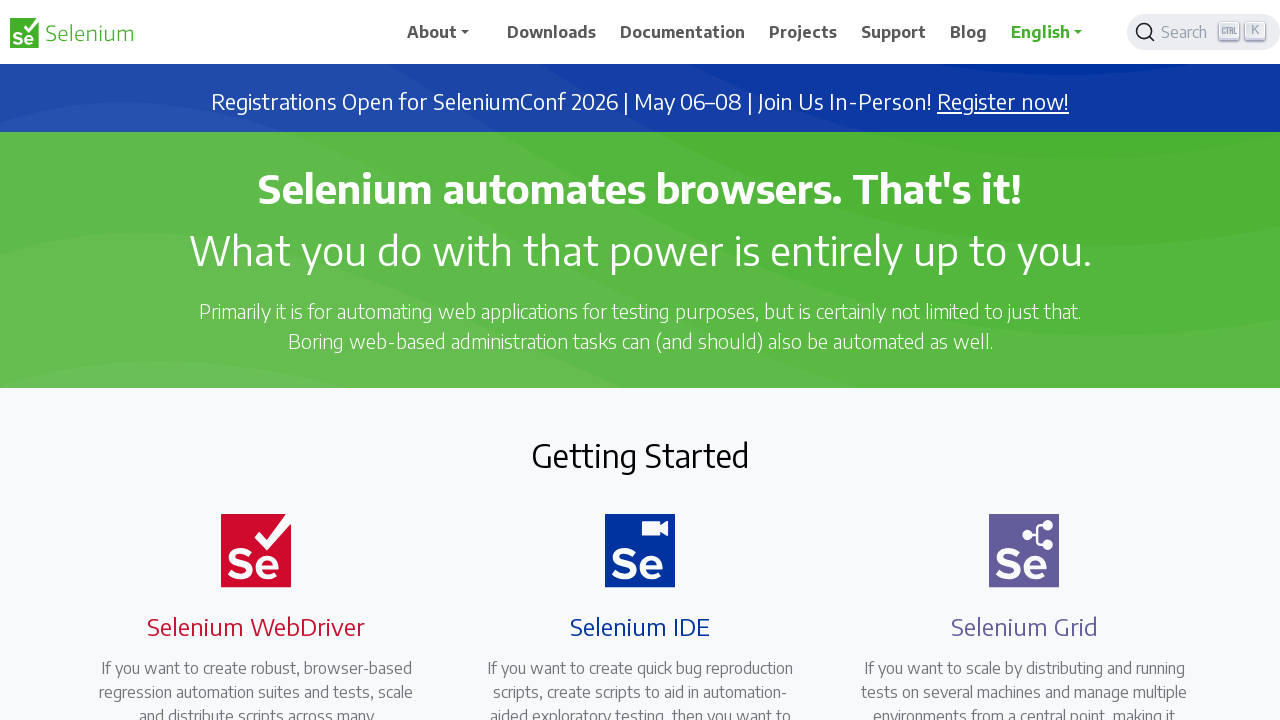

Clicked Documentation button on Selenium website at (683, 32) on text=Documentation
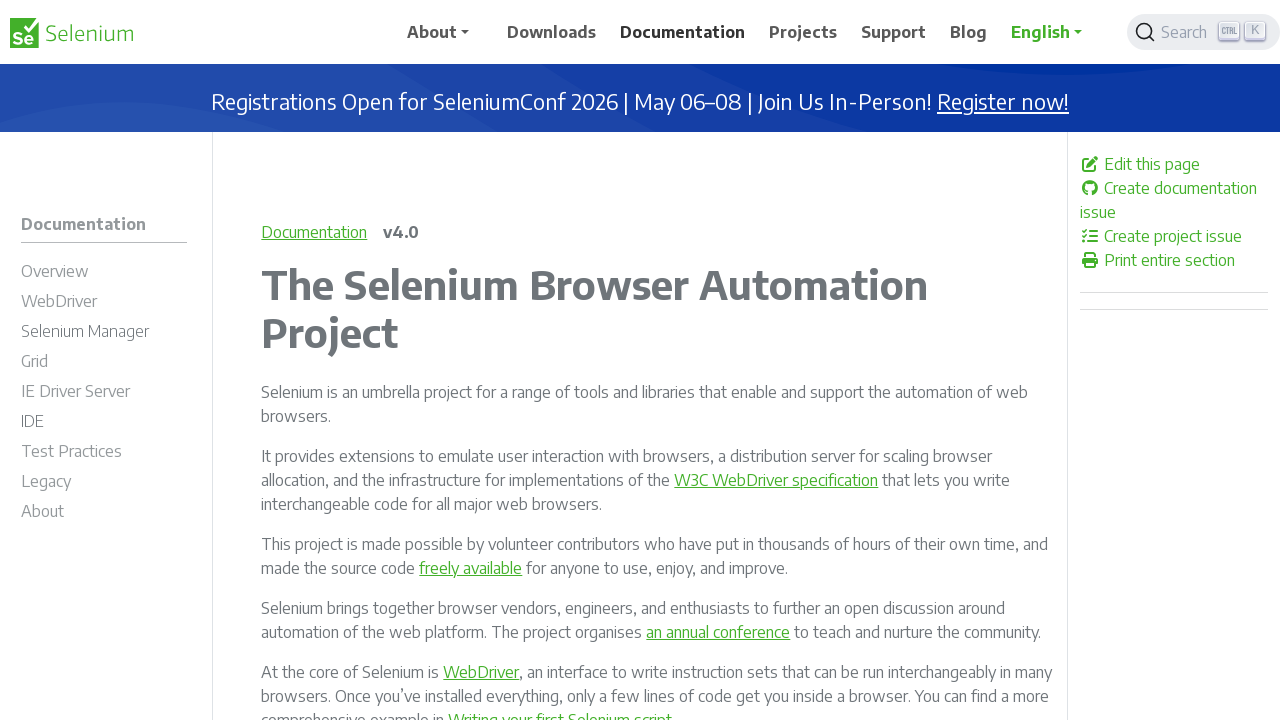

Selected JavaScript tab from documentation at (610, 361) on text=JavaScript
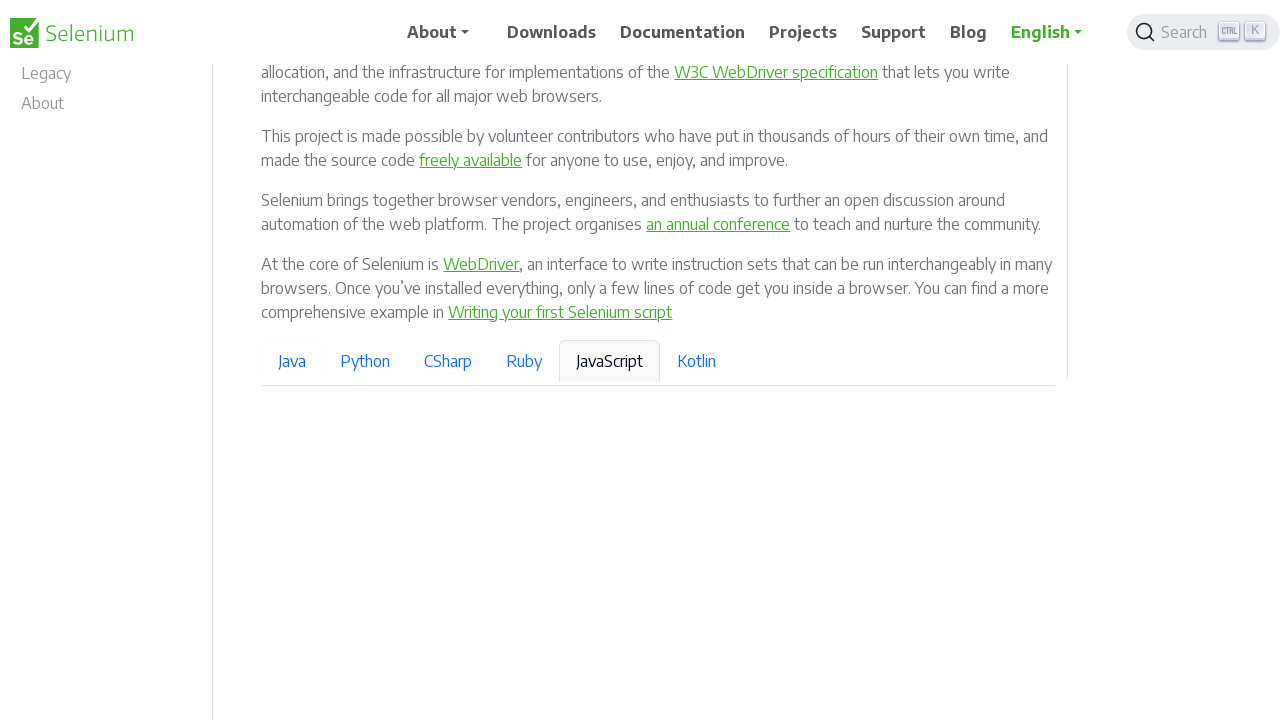

JavaScript code example is now displayed and active
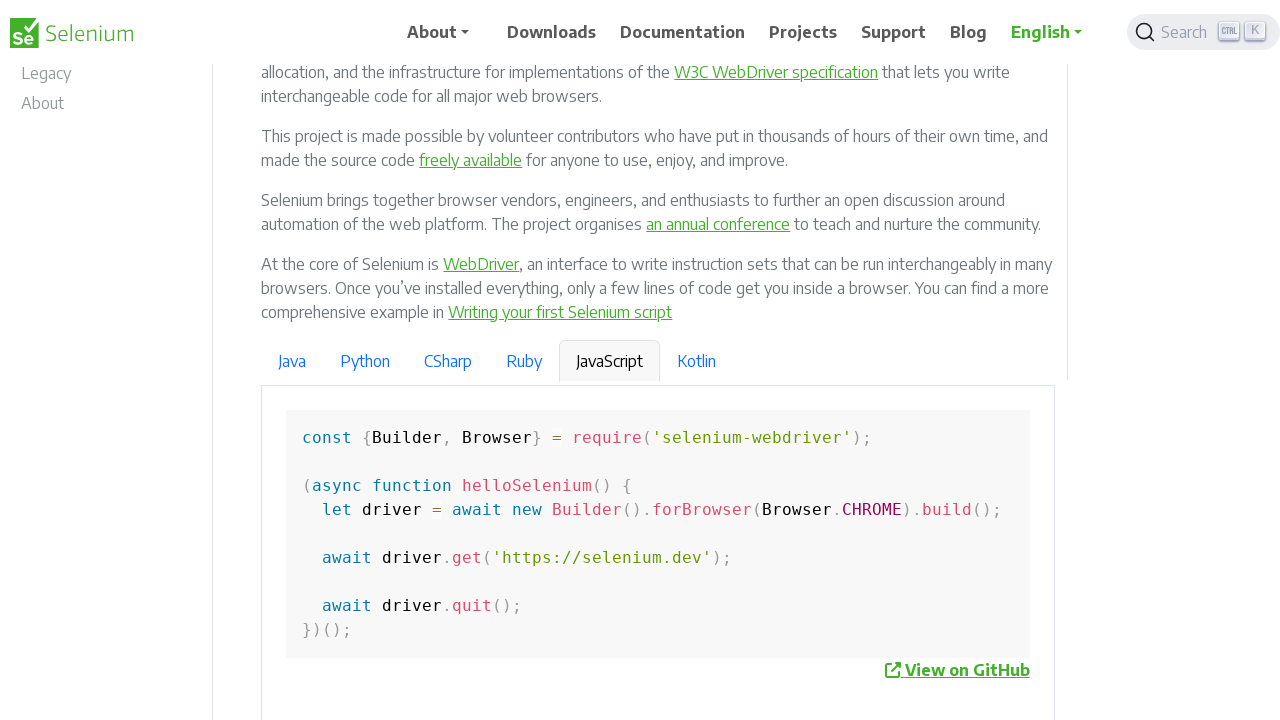

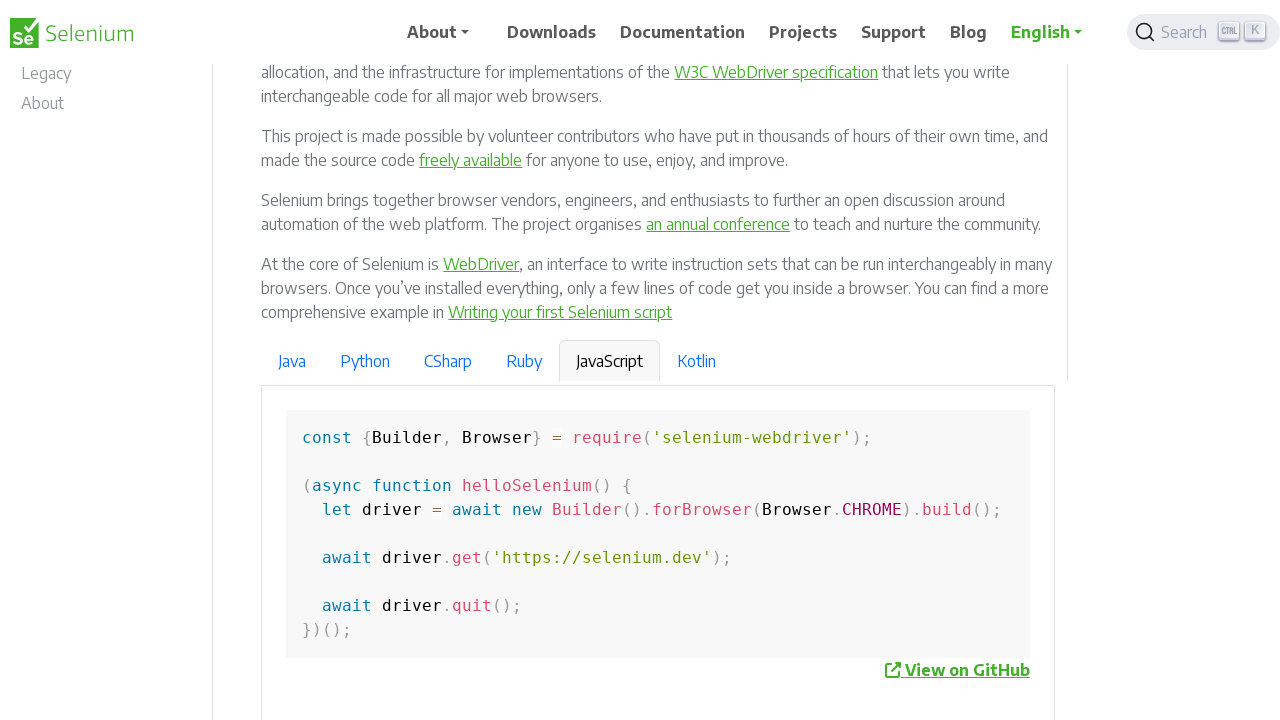